Clicks on the A/B Testing link from the homepage and verifies the page title contains expected text

Starting URL: https://the-internet.herokuapp.com/

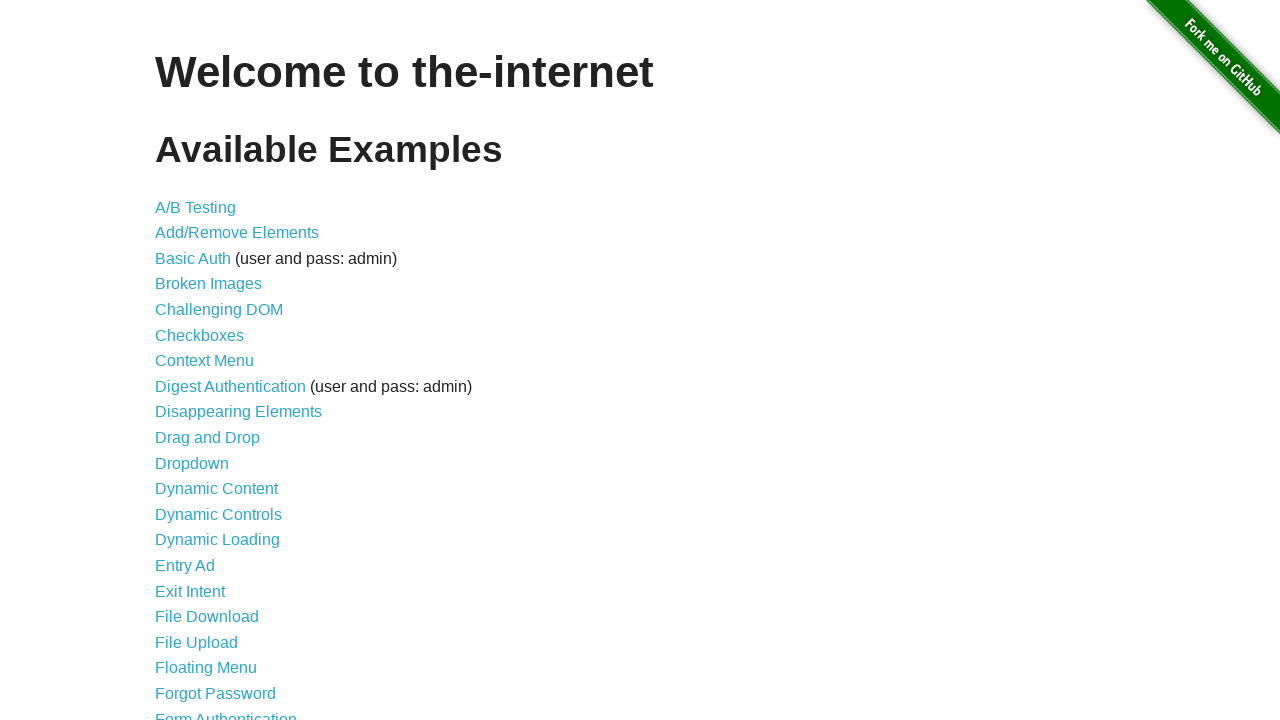

Clicked on A/B Testing link at (196, 207) on text=A/B Testing
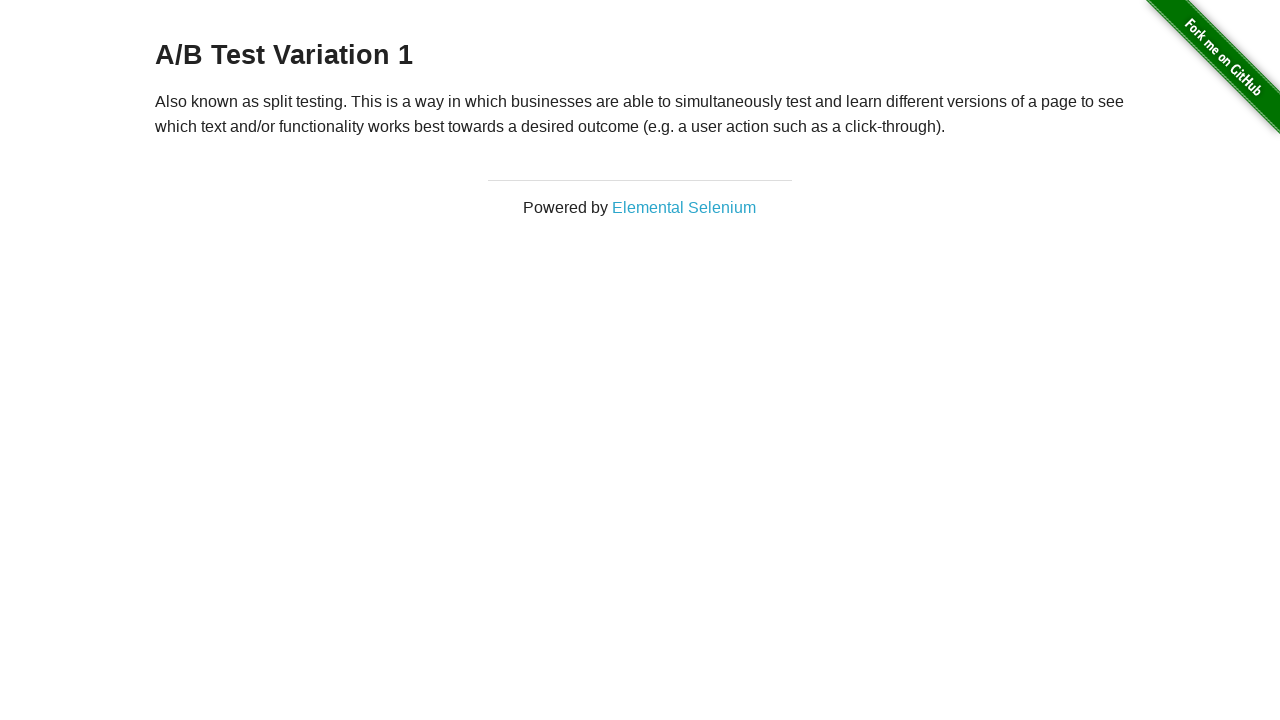

Verified page title contains 'The Internet'
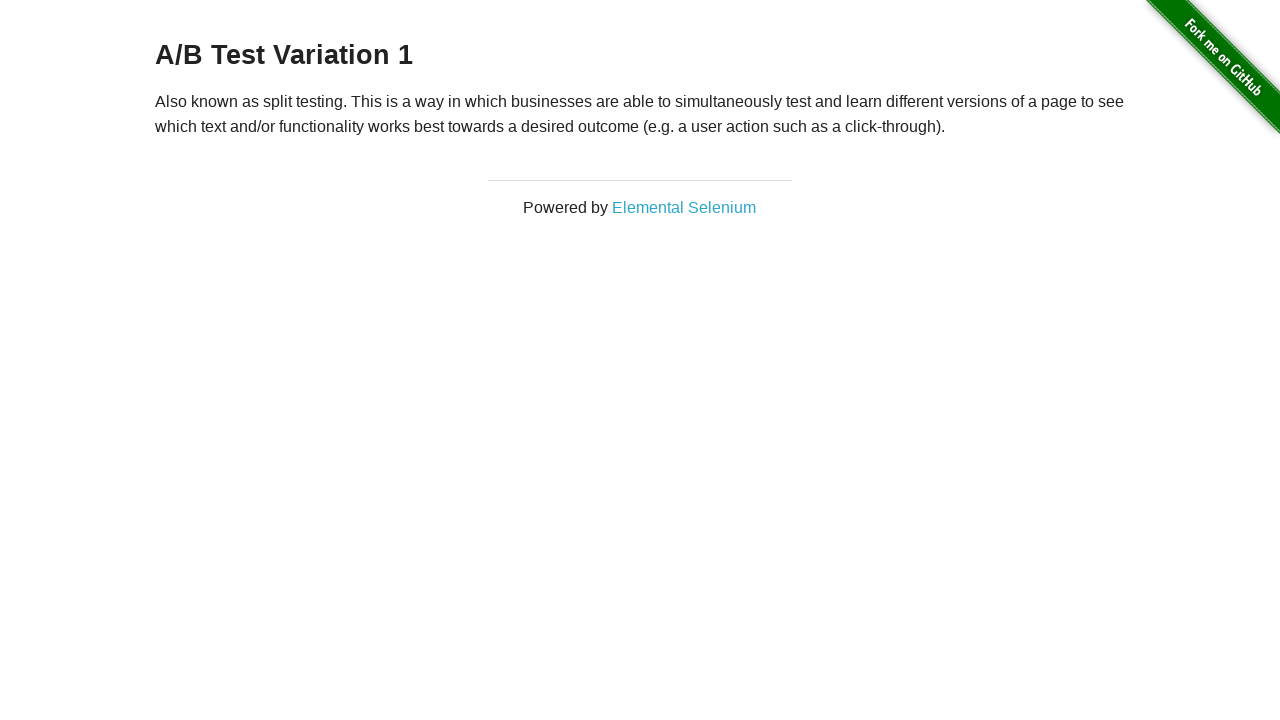

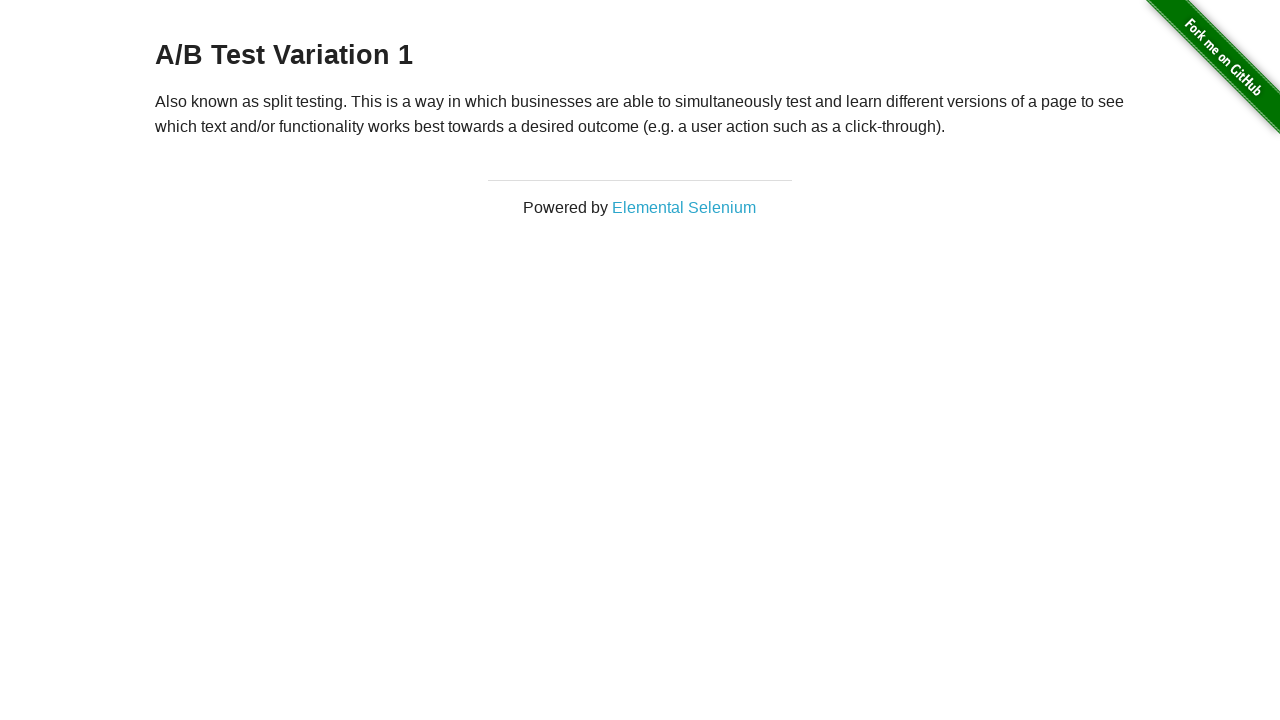